Tests page scrolling functionality by scrolling down a fixed amount and then scrolling to the bottom of the page.

Starting URL: http://www.w3school.com

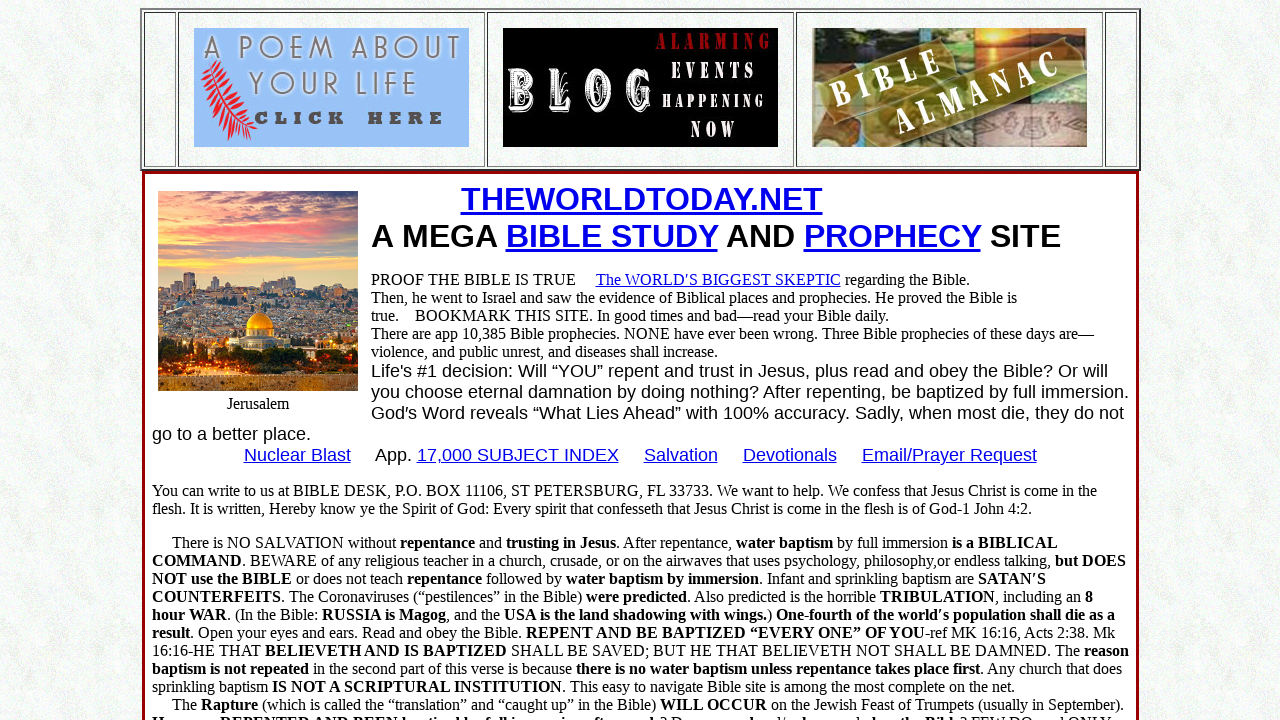

Scrolled down 10000 pixels
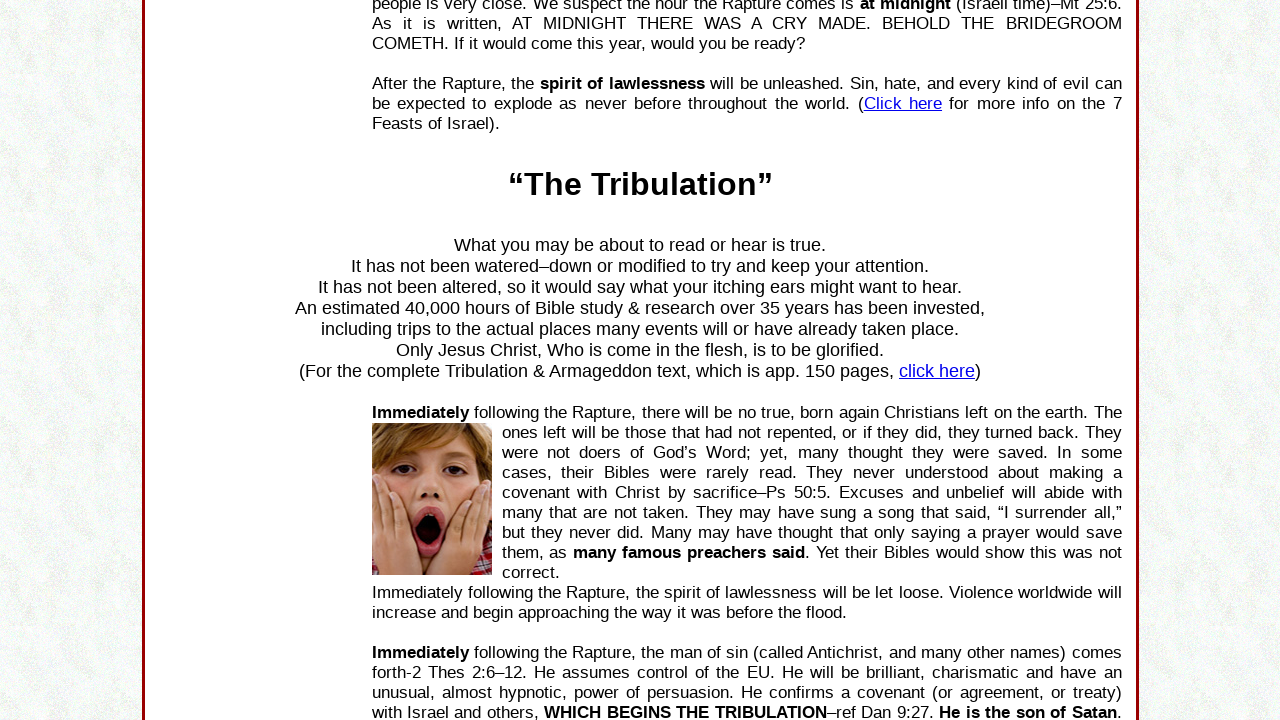

Scrolled to the bottom of the page
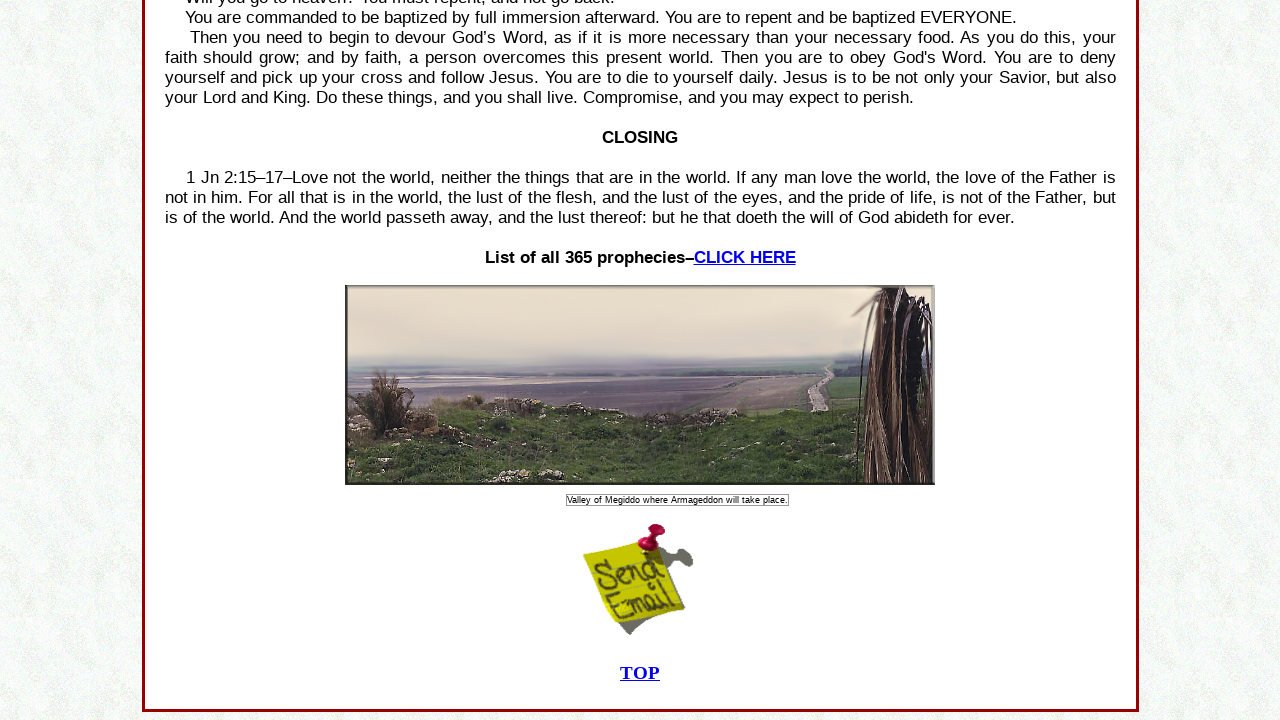

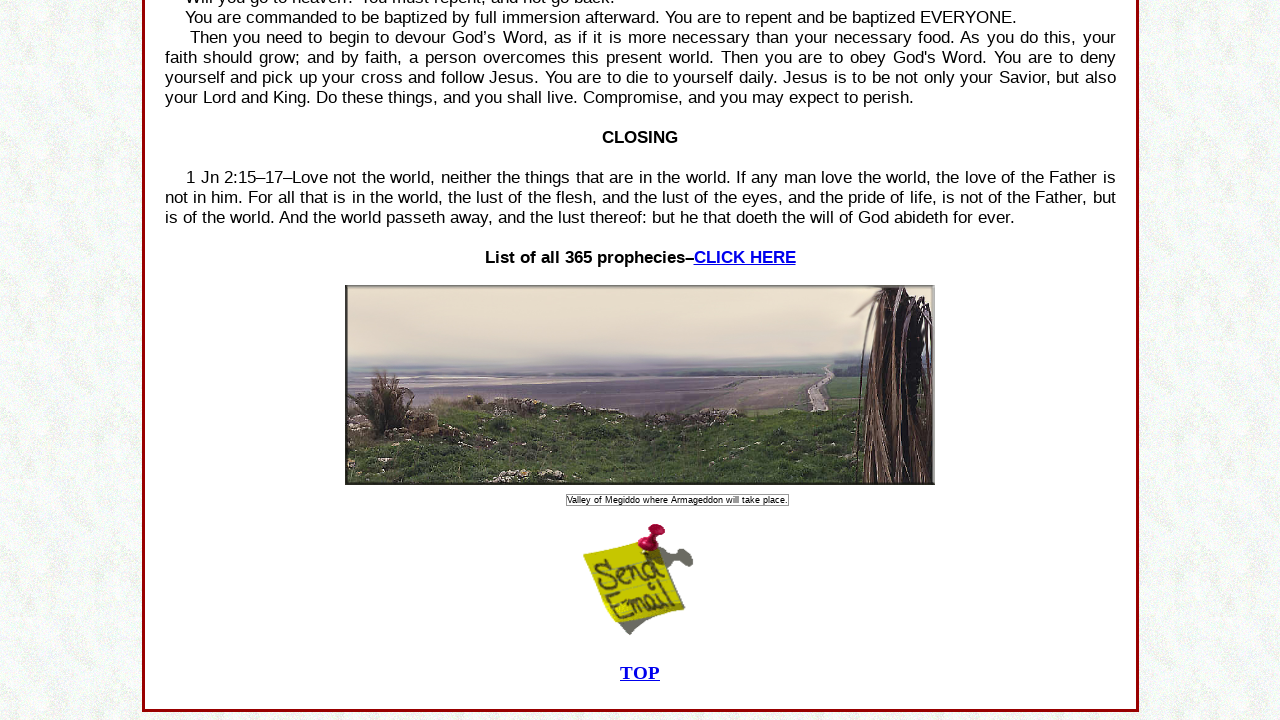